Tests clicking a blue button with class attribute three times and accepting the alert popup after each click on the UI Testing Playground class attribute page.

Starting URL: http://uitestingplayground.com/classattr/

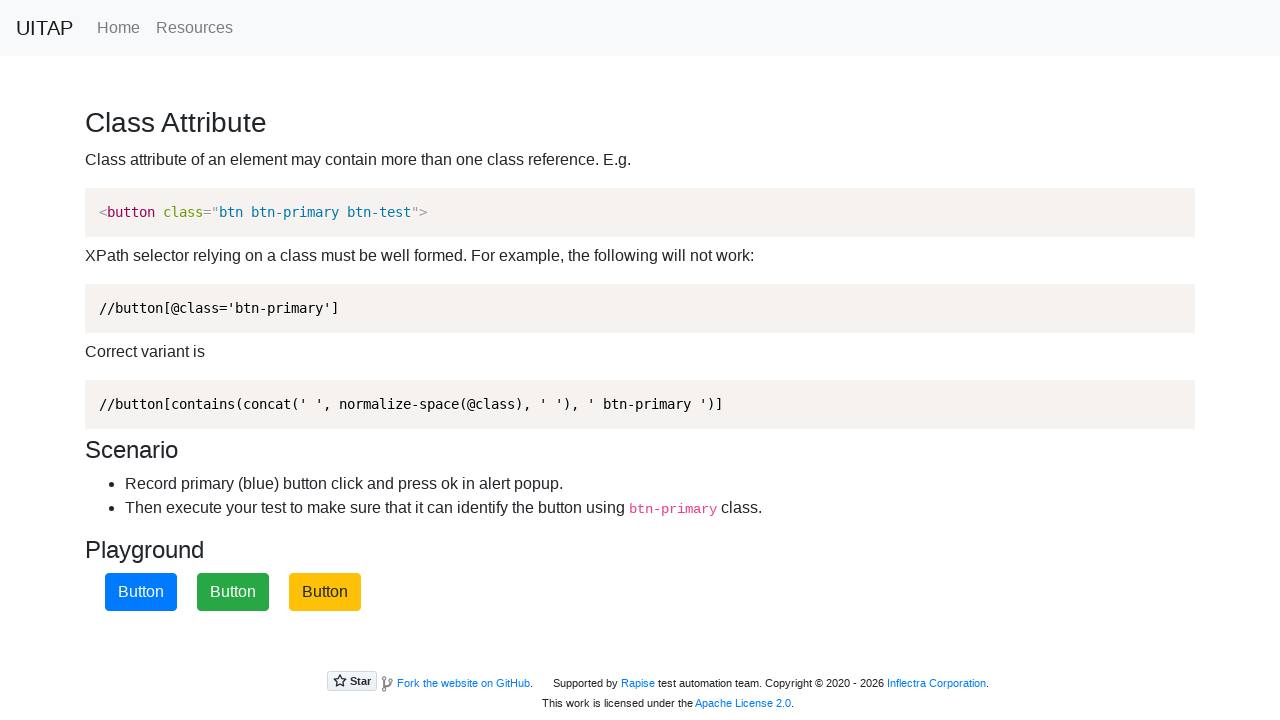

Clicked blue primary button (click 1 of 3) at (141, 592) on button.btn-primary
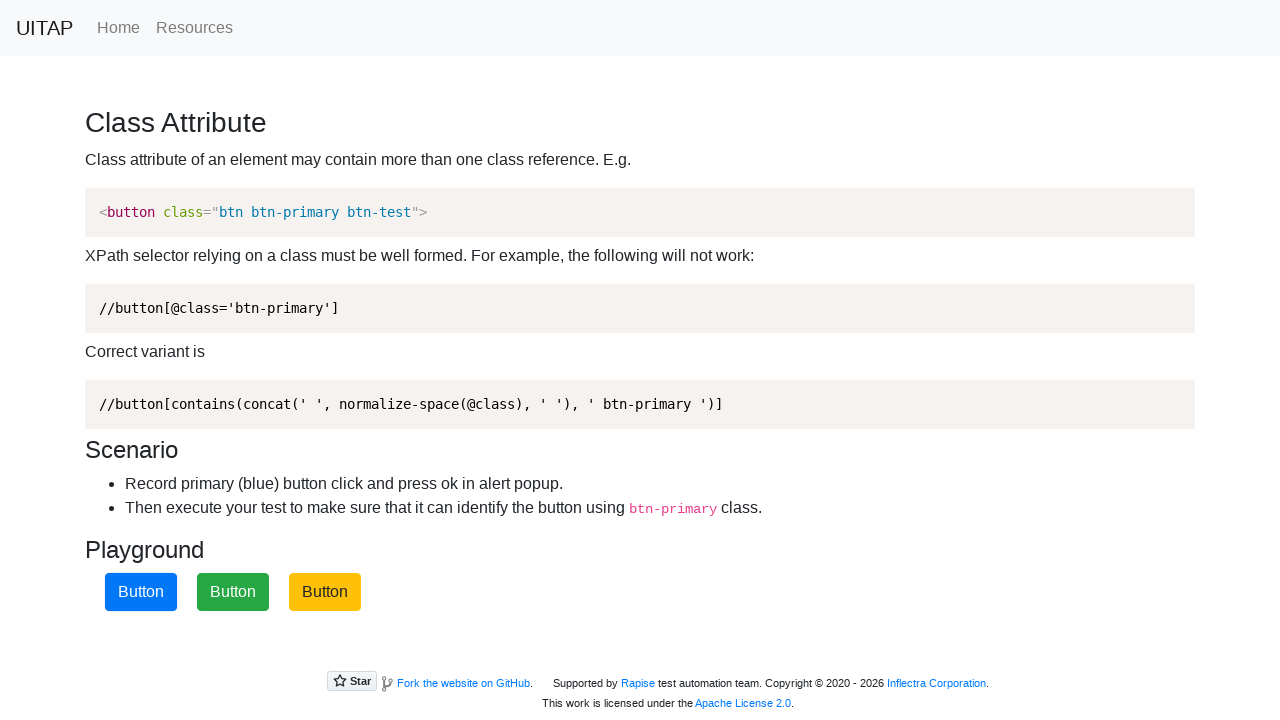

Accepted alert popup after button click 1
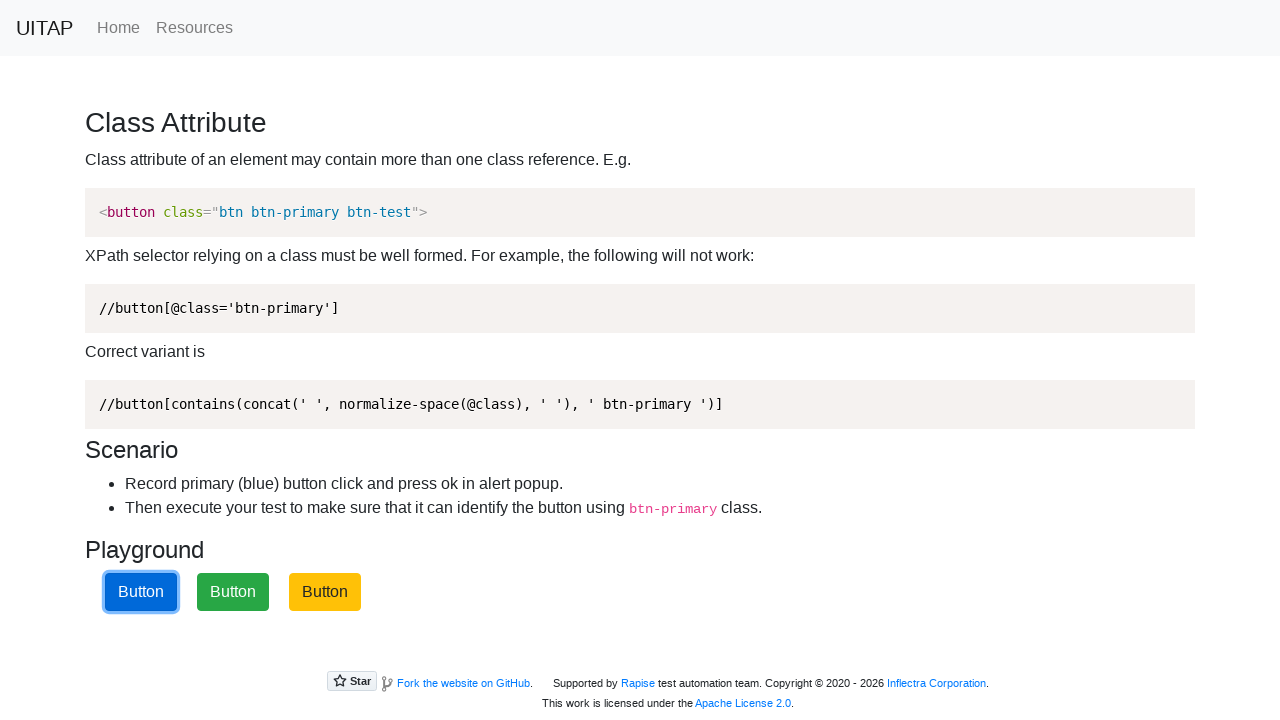

Waited 1 second before next click
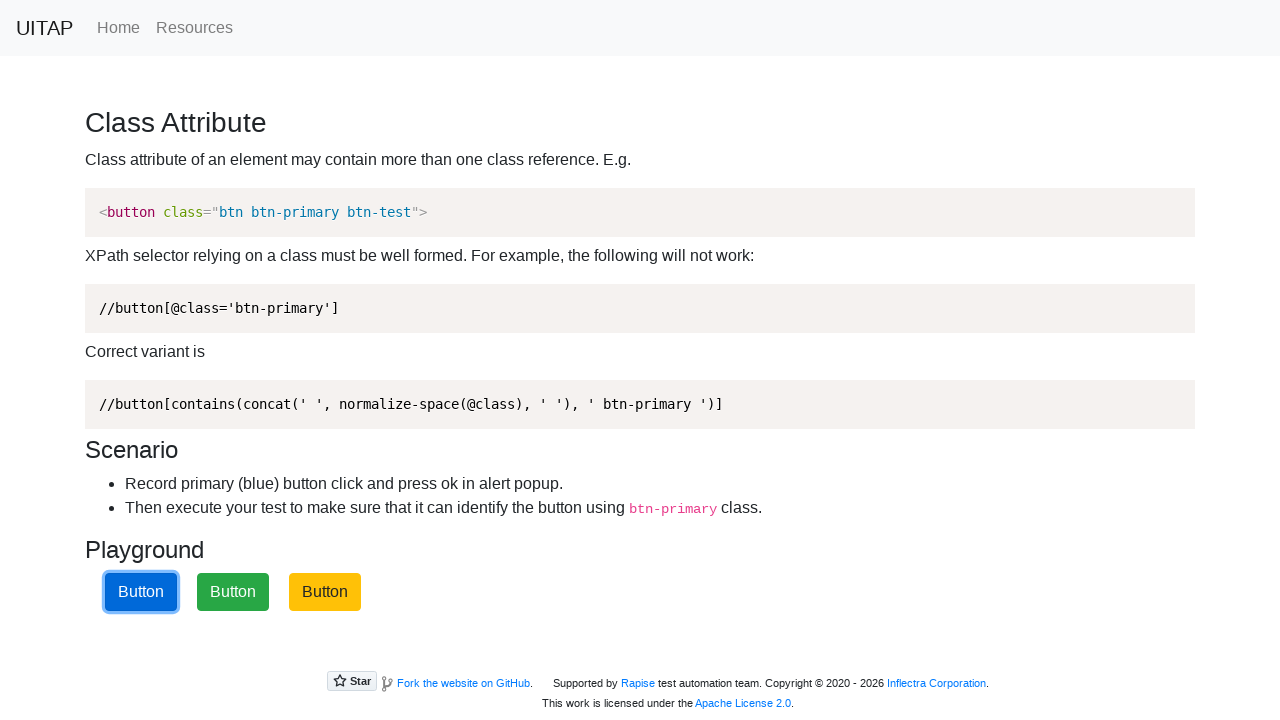

Clicked blue primary button (click 2 of 3) at (141, 592) on button.btn-primary
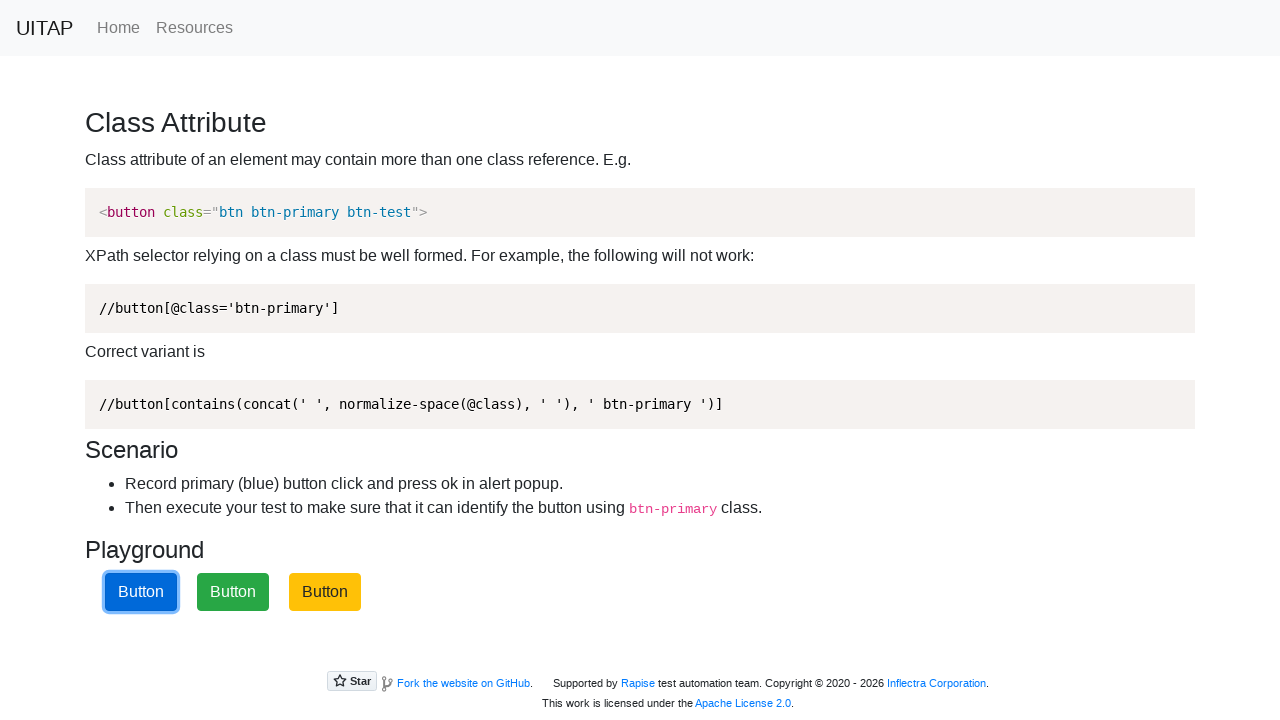

Accepted alert popup after button click 2
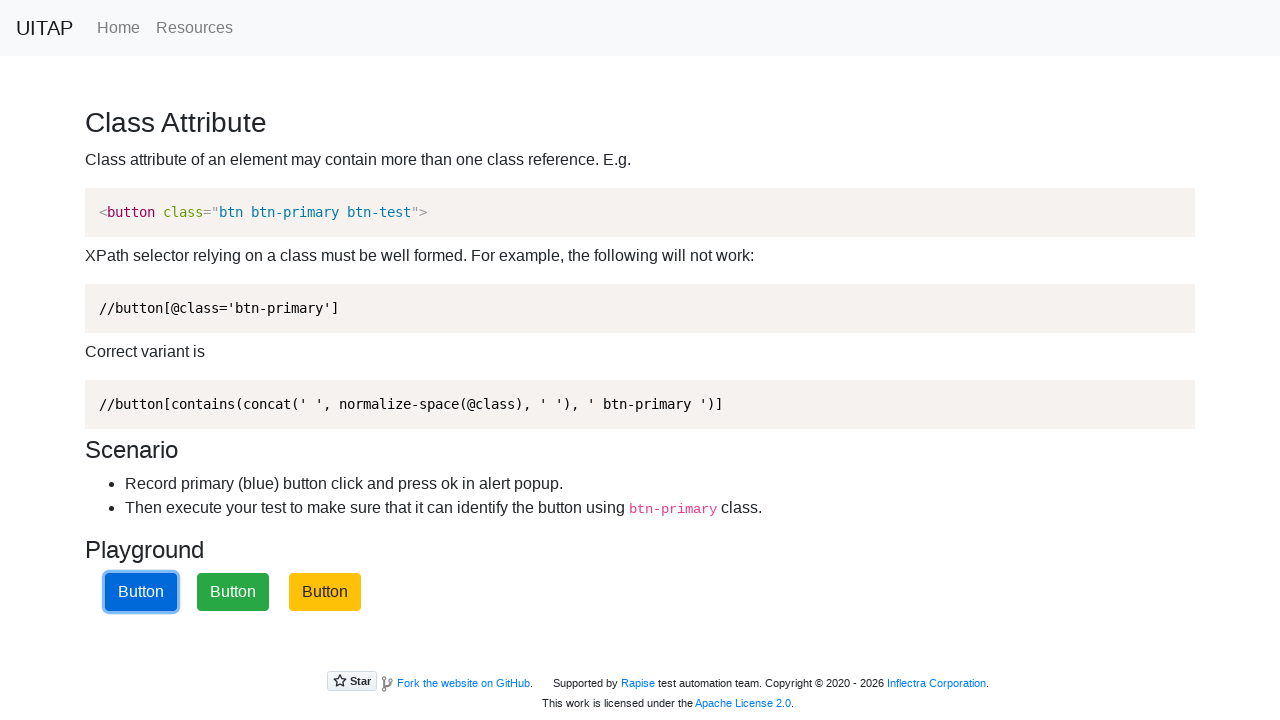

Waited 1 second before next click
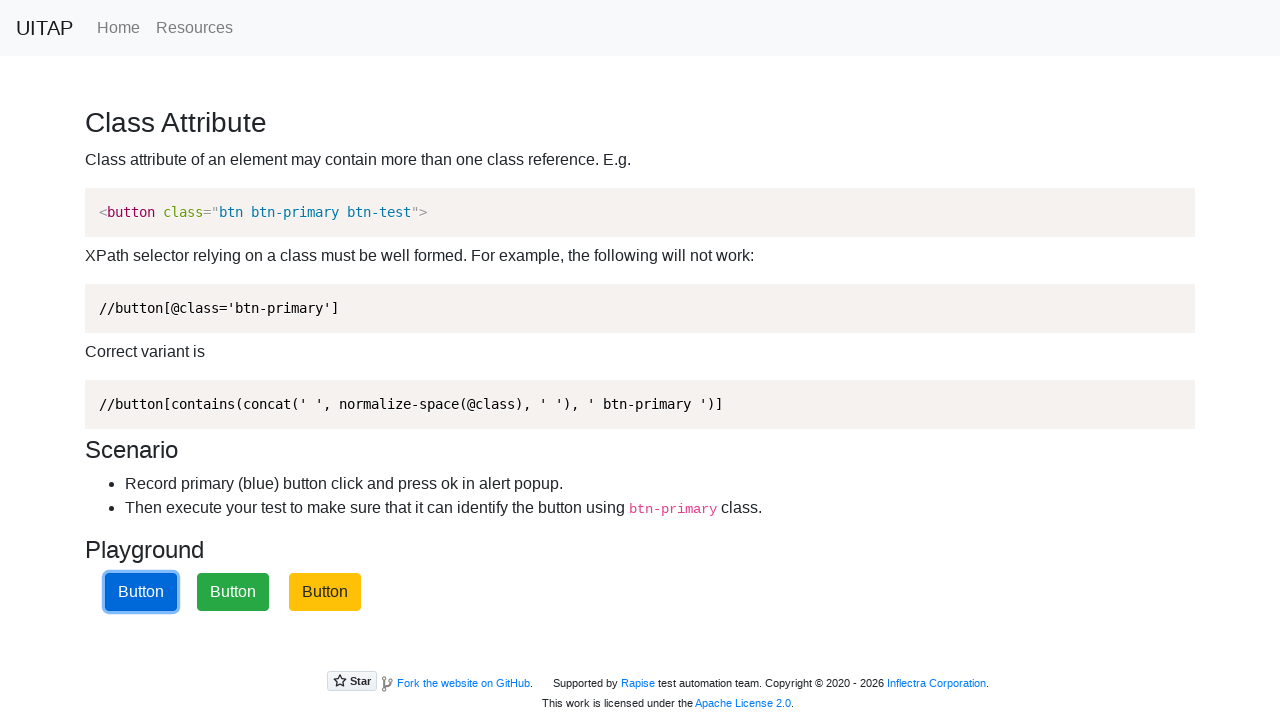

Clicked blue primary button (click 3 of 3) at (141, 592) on button.btn-primary
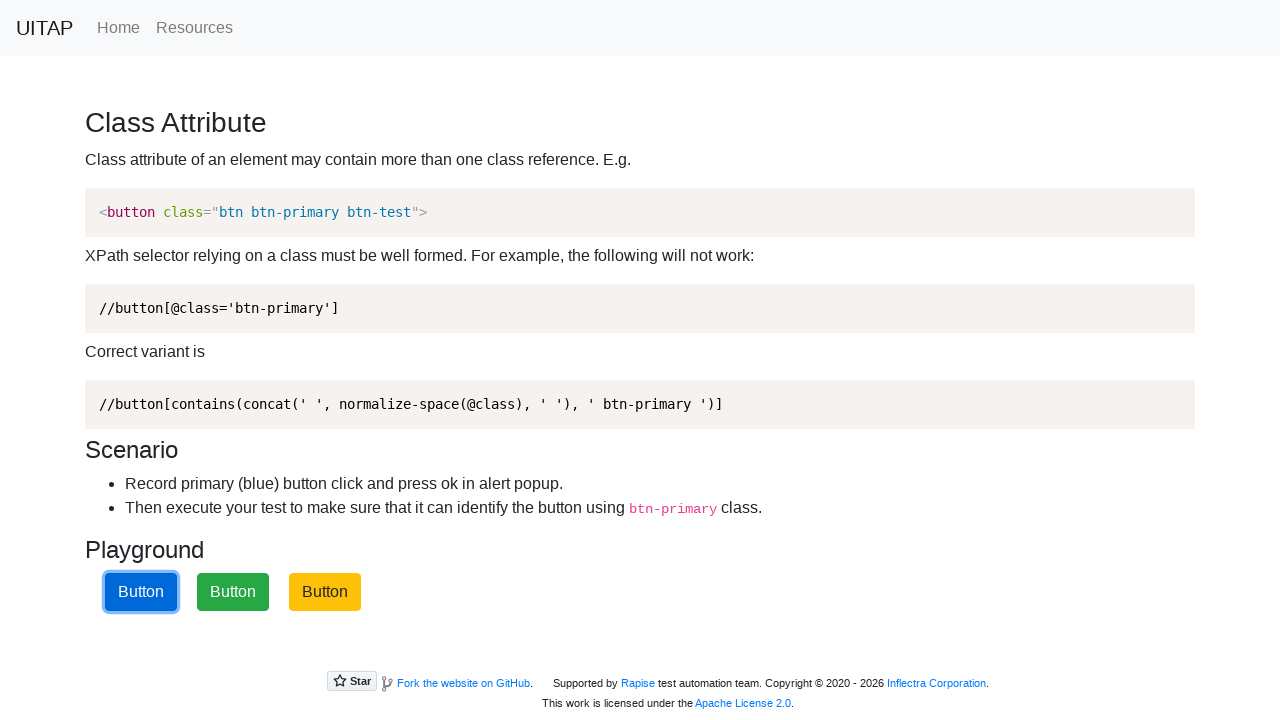

Accepted alert popup after button click 3
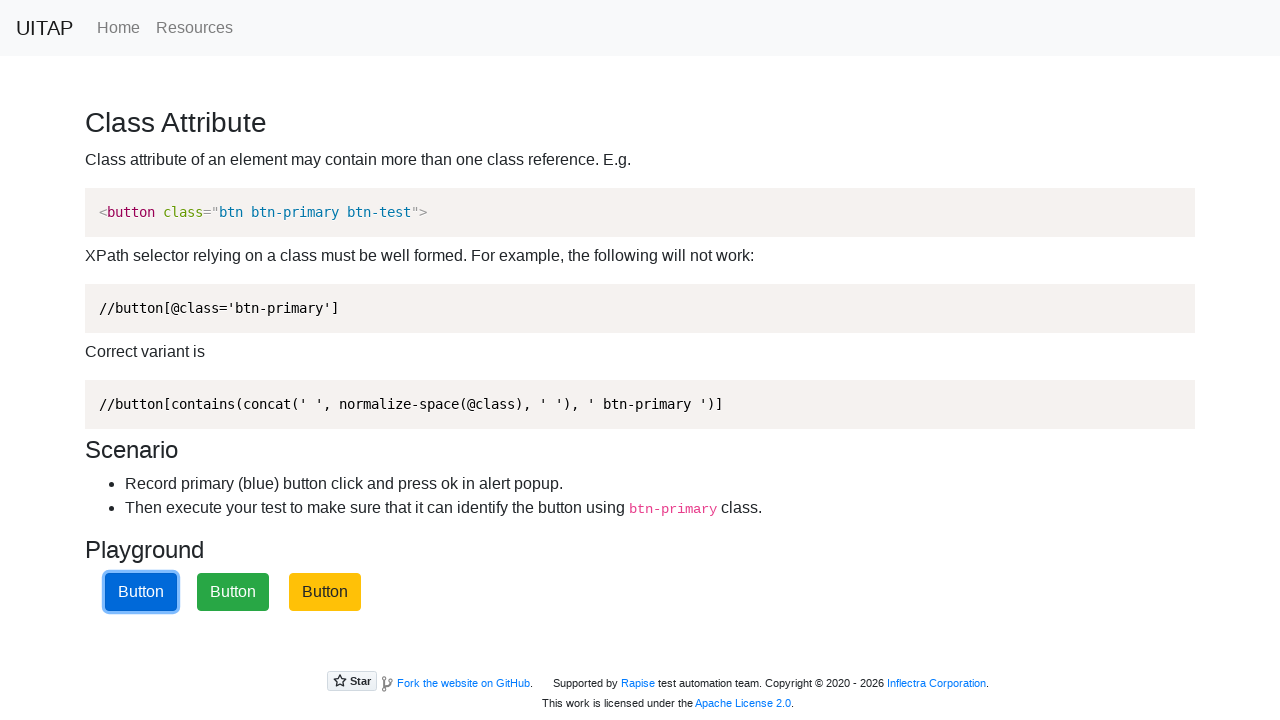

Waited 1 second before next click
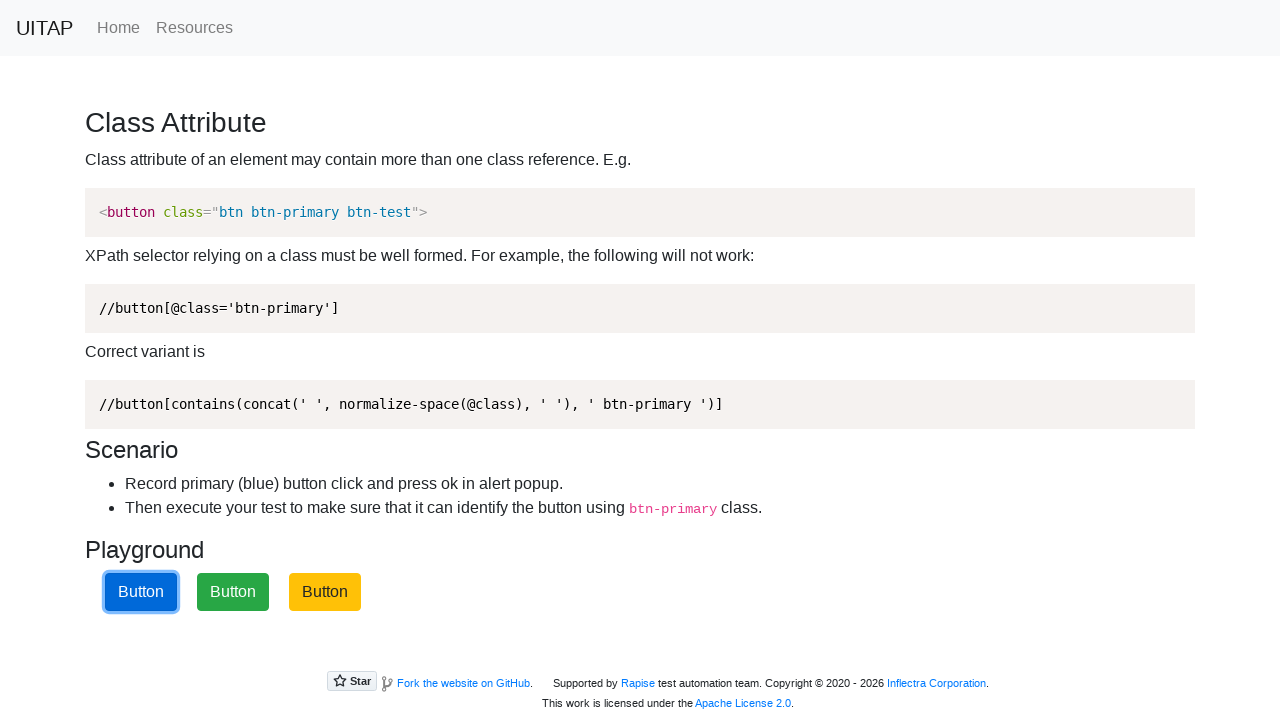

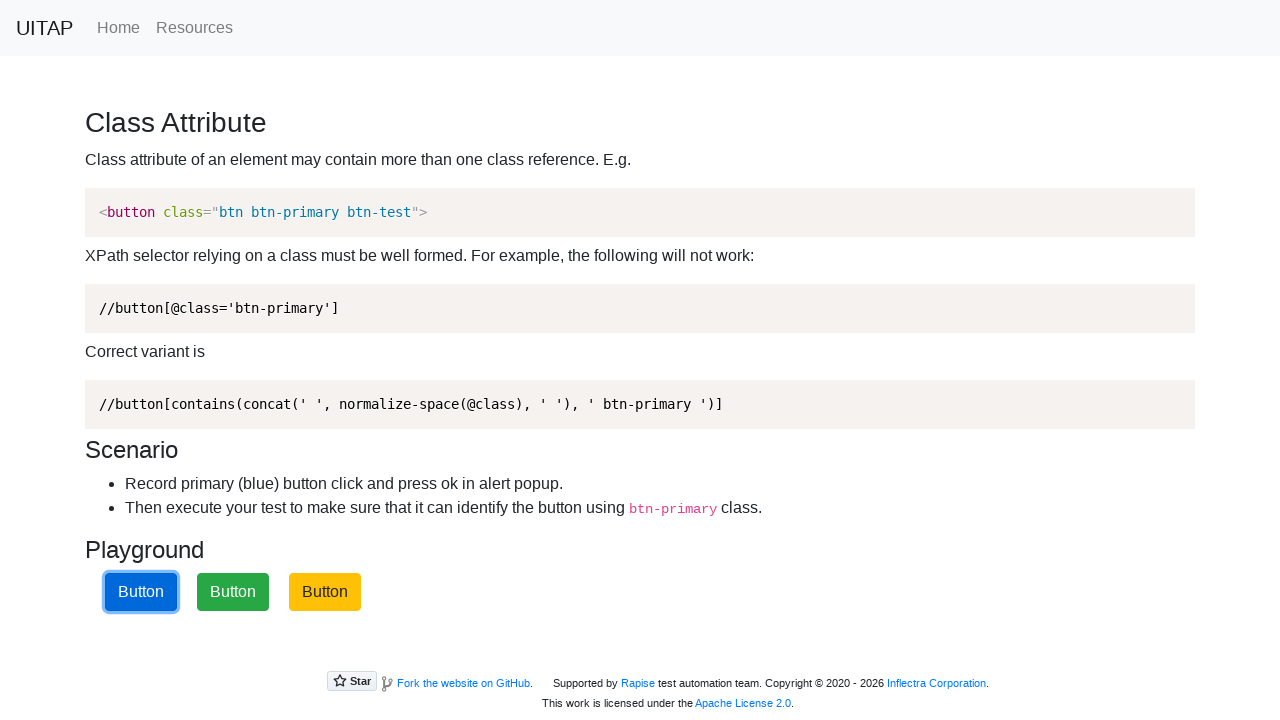